Tests file upload functionality by clicking the file field, entering a filename, and then clicking reset to clear the field.

Starting URL: https://formy-project.herokuapp.com/fileupload

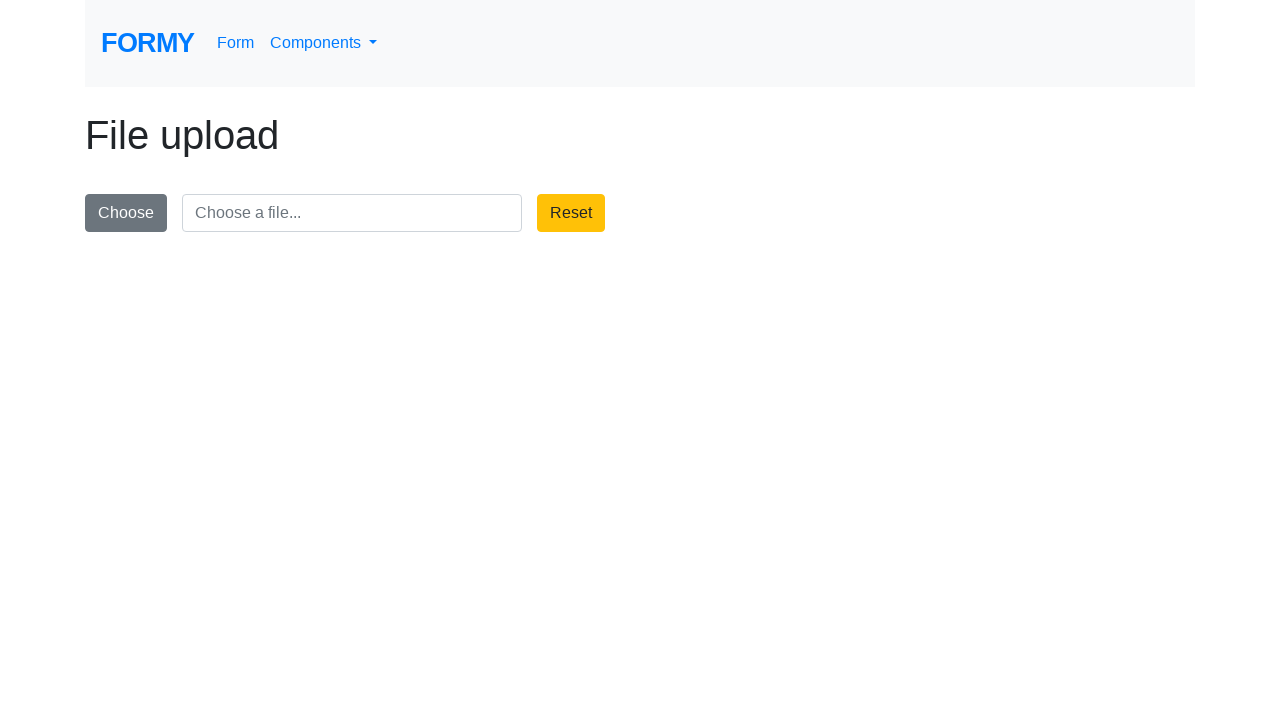

Clicked file upload field at (352, 213) on #file-upload-field
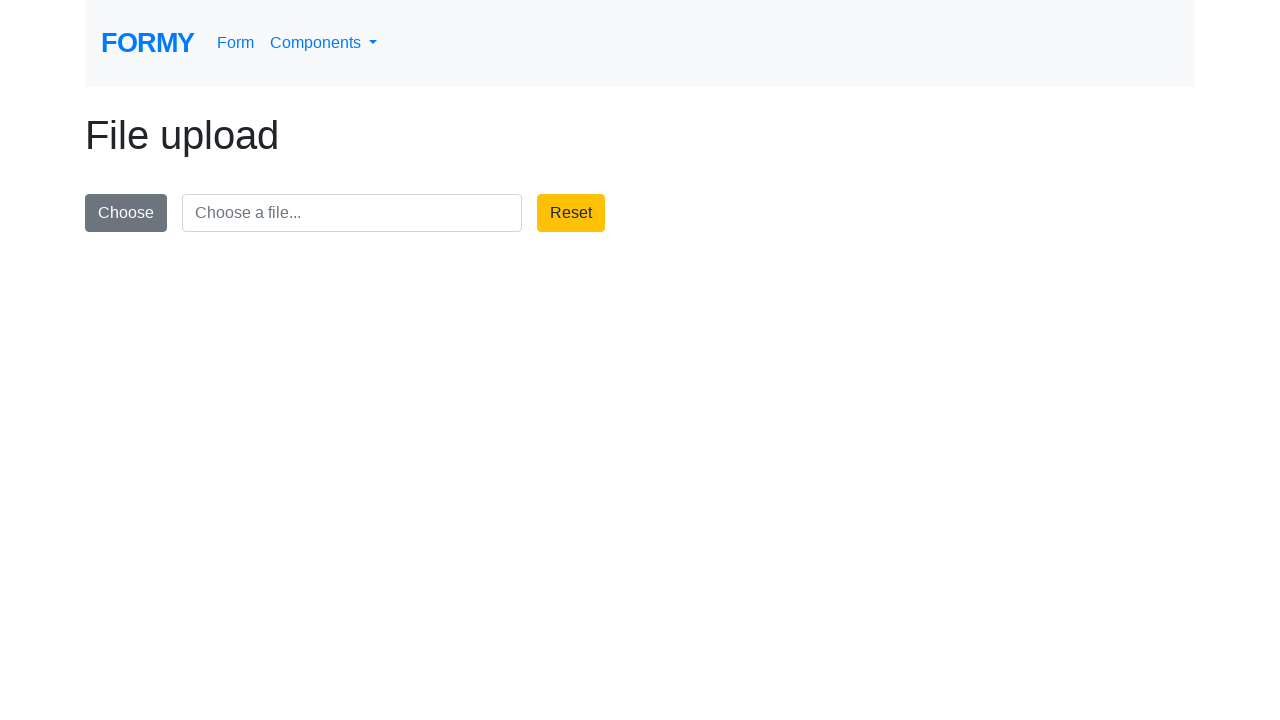

Cleared file input field
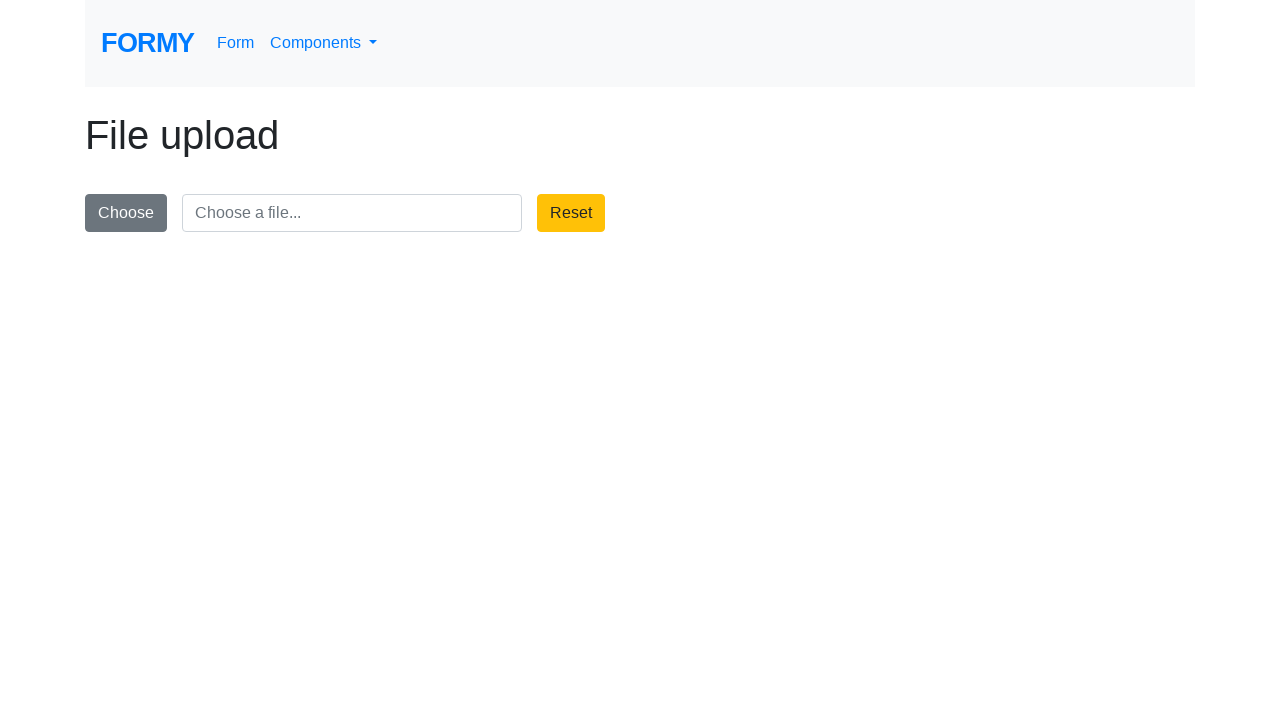

Clicked reset button to clear file upload field at (571, 213) on xpath=/html/body/div/form/div/div/span[2]/button
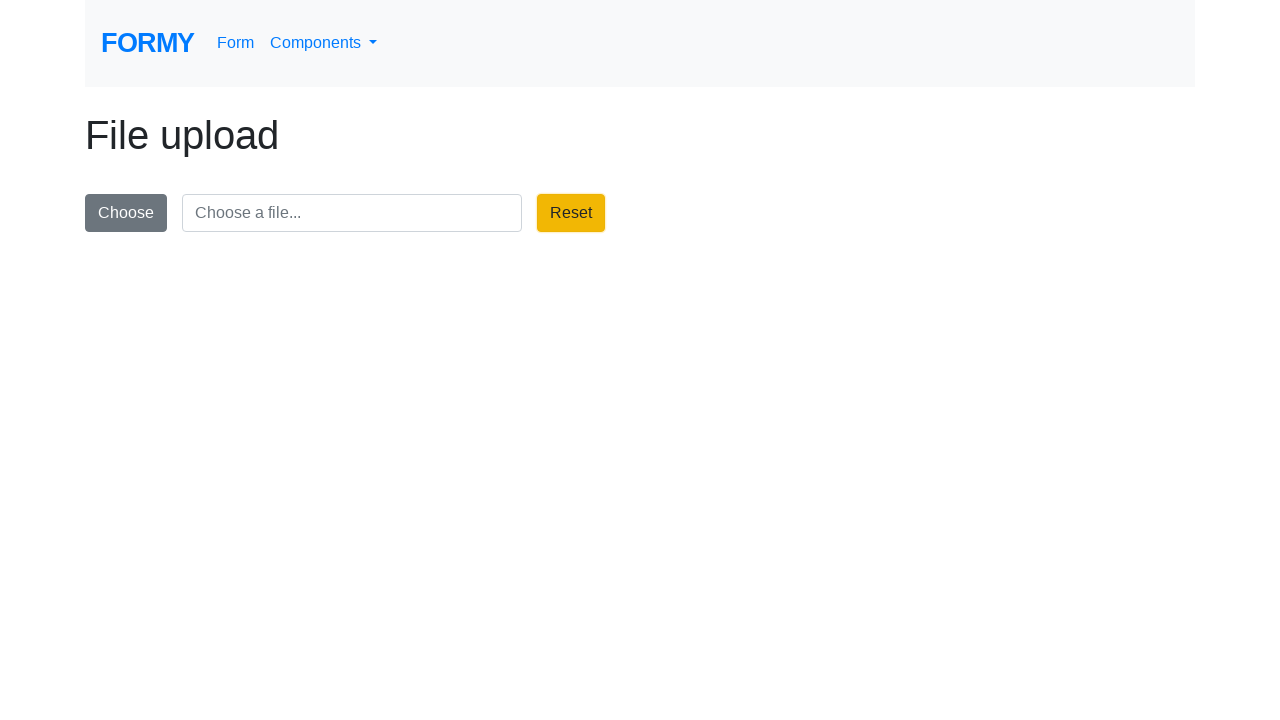

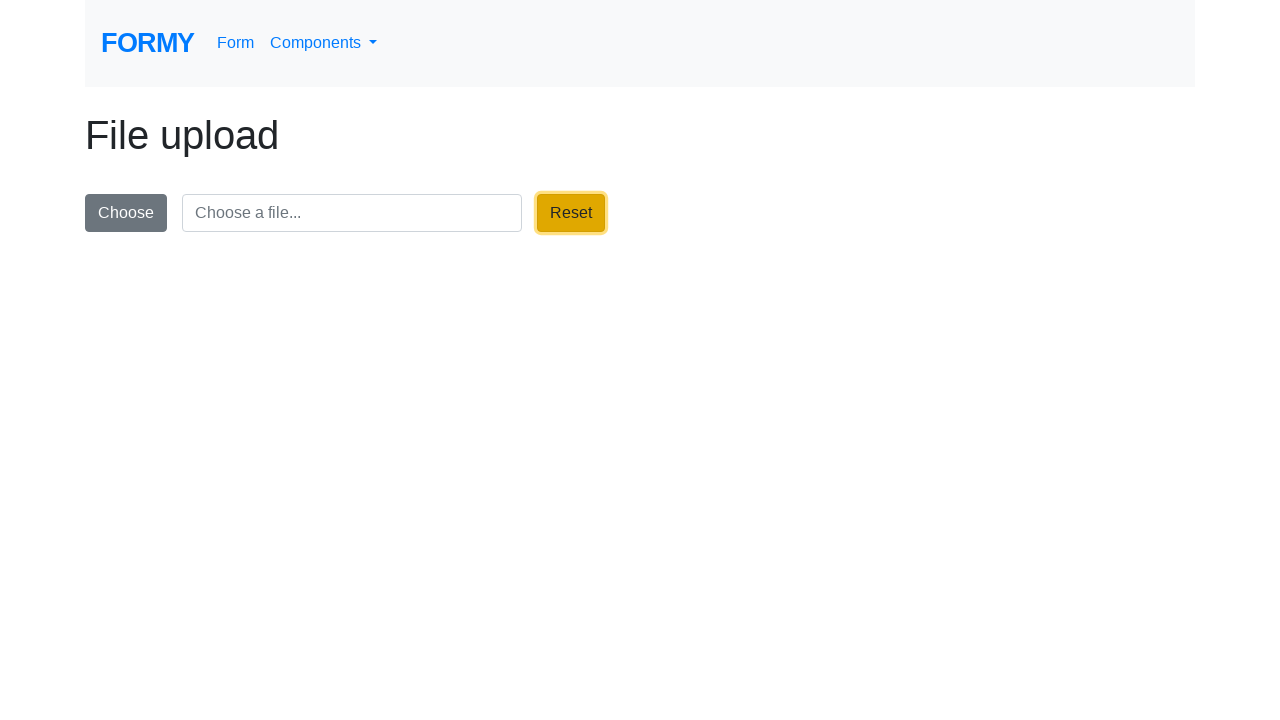